Tests various page scrolling techniques including scrolling by pixel, scrolling to element visibility, scrolling to page end, and horizontal scrolling

Starting URL: https://testautomationpractice.blogspot.com/

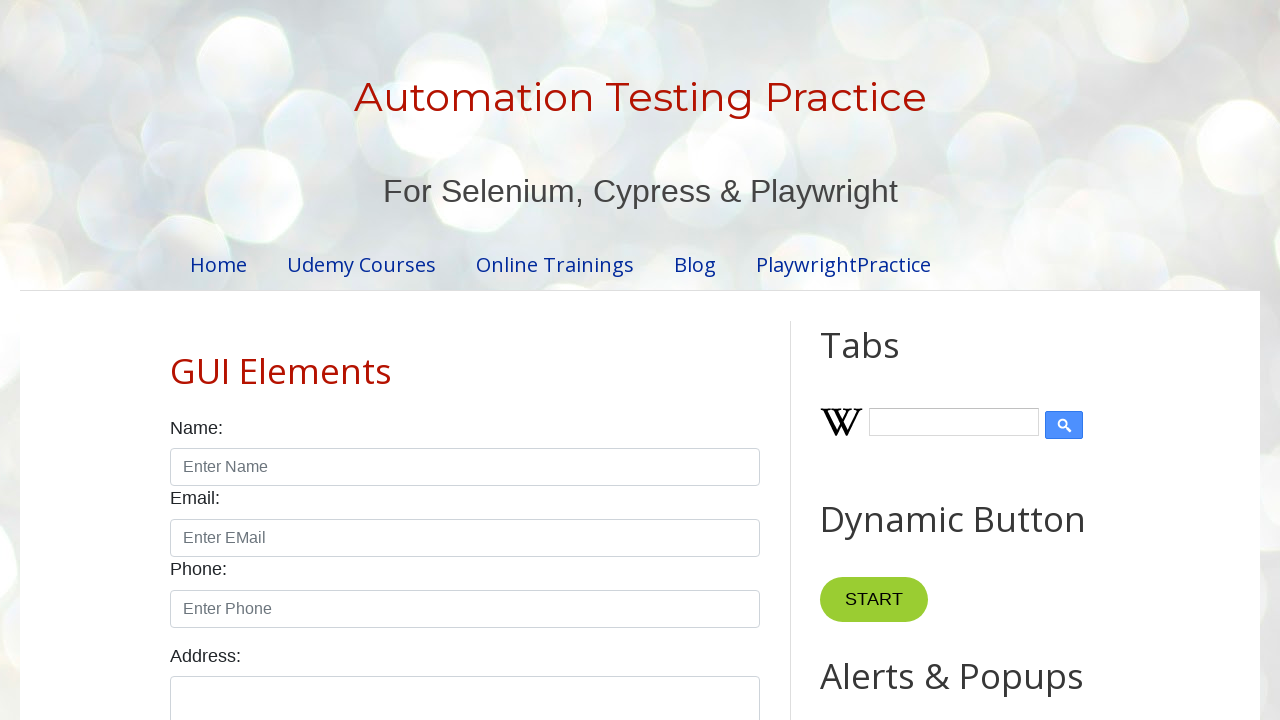

Scrolled page down by 1500 pixels
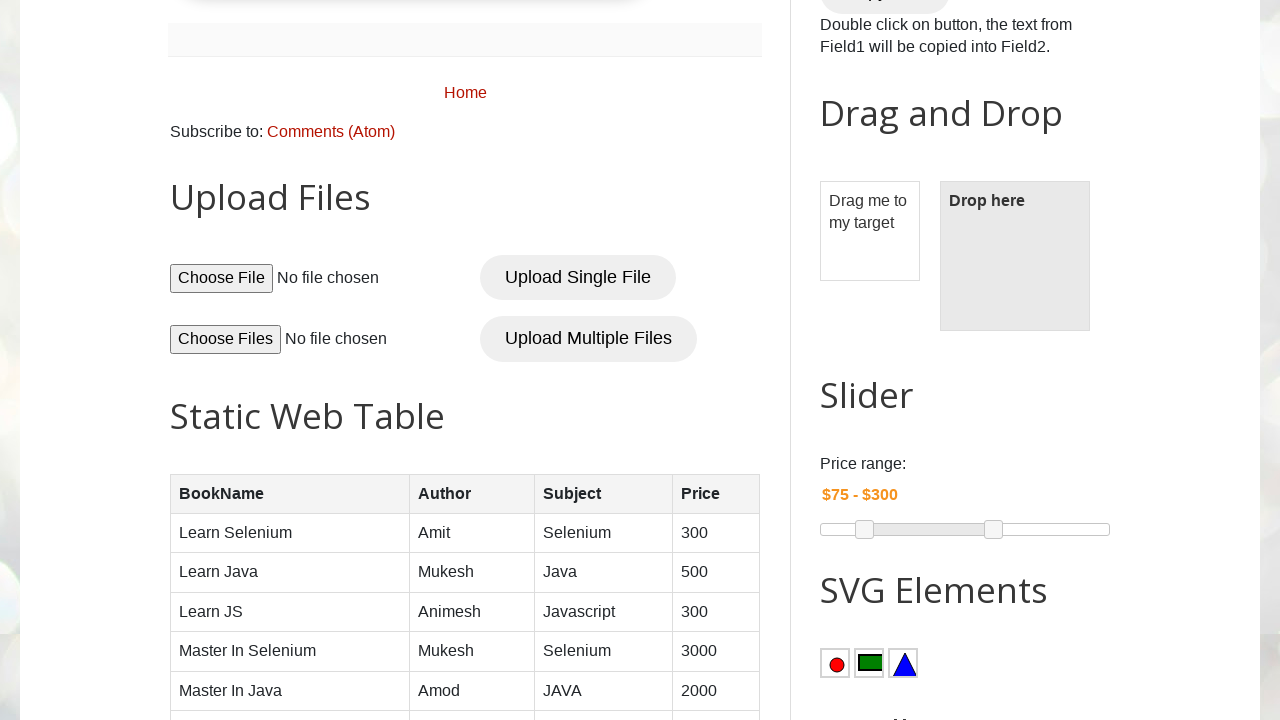

Scrolled colors element into view
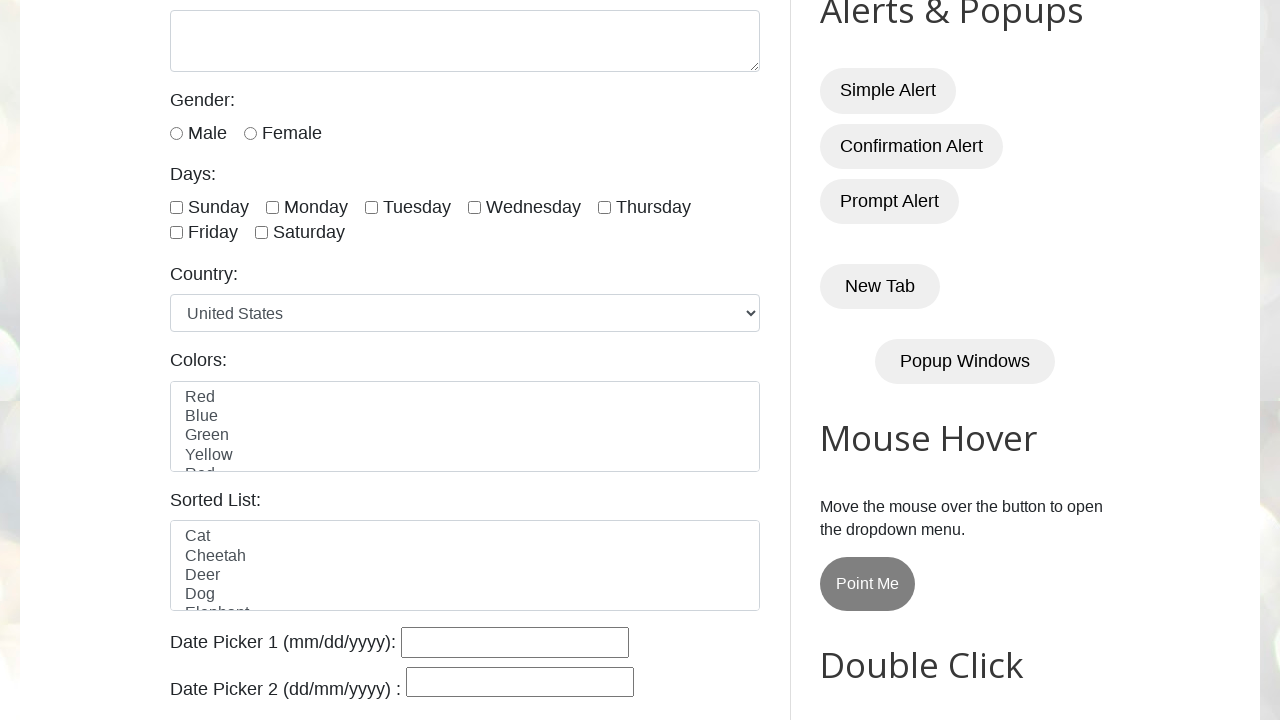

Scrolled to bottom of page
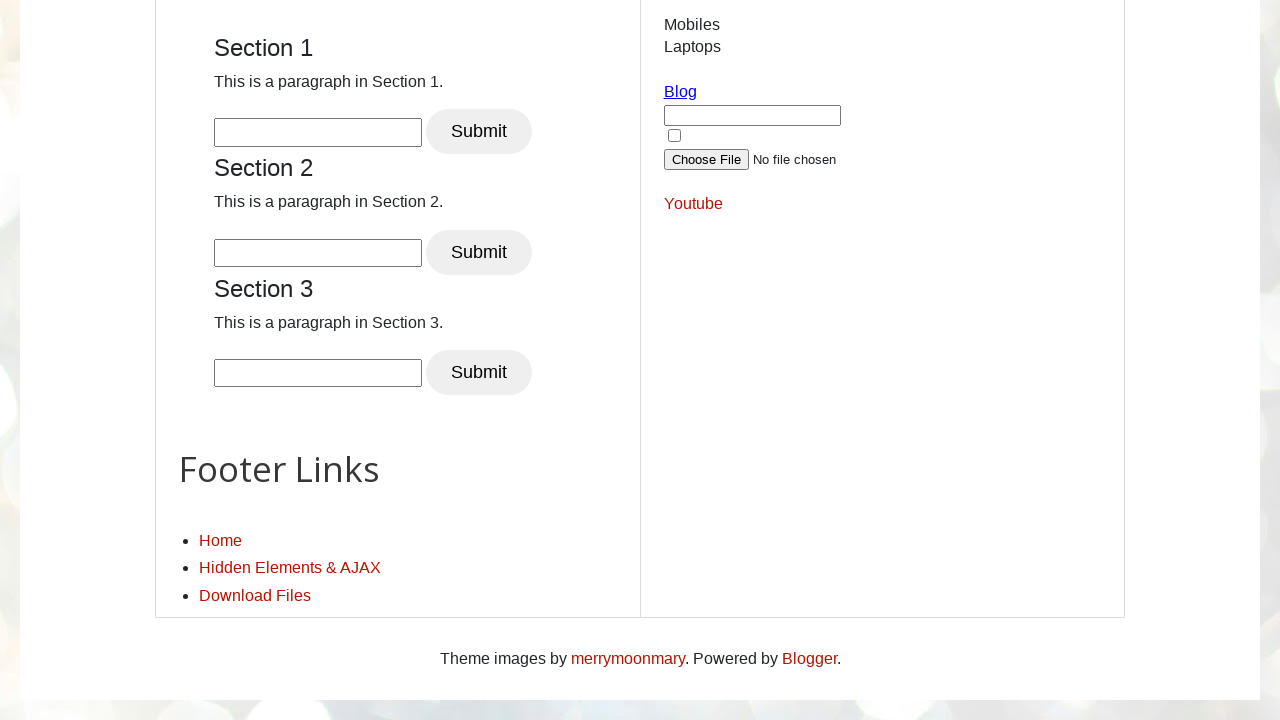

Waited 2 seconds before scrolling back
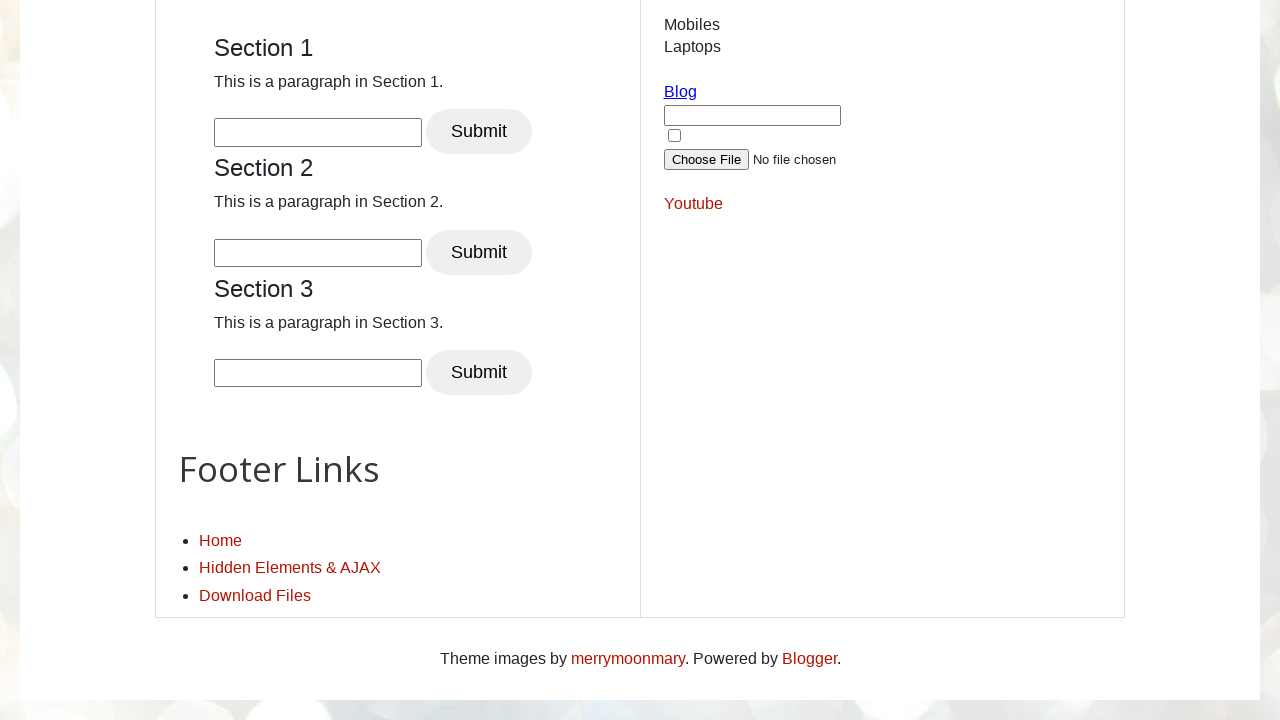

Scrolled back to top of page
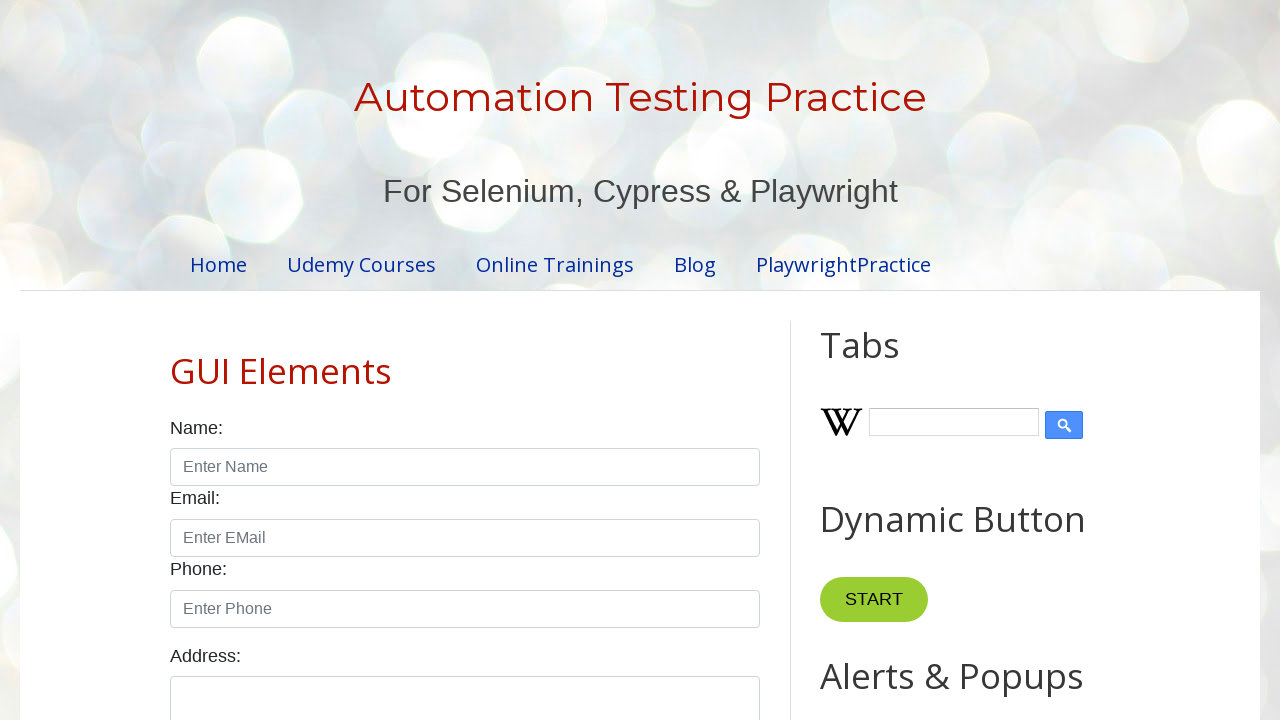

Scrolled horizontally by 1500 pixels to the right
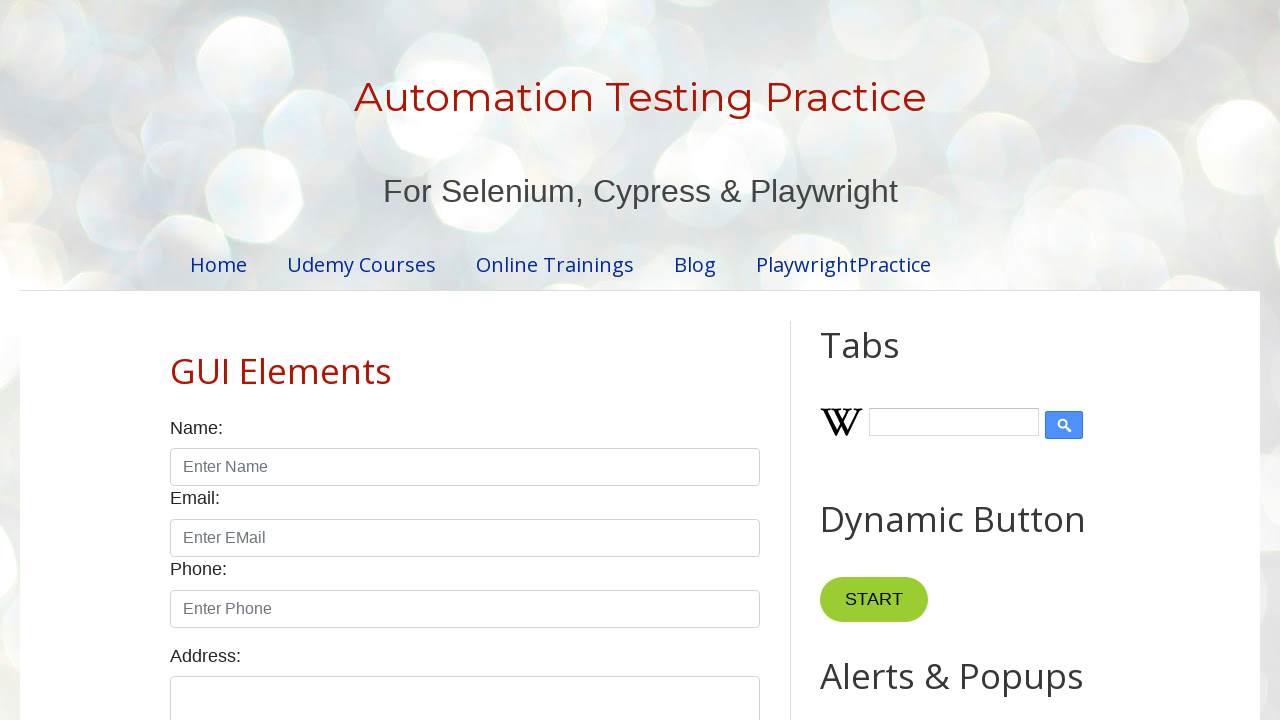

Scrolled colors element into horizontal view
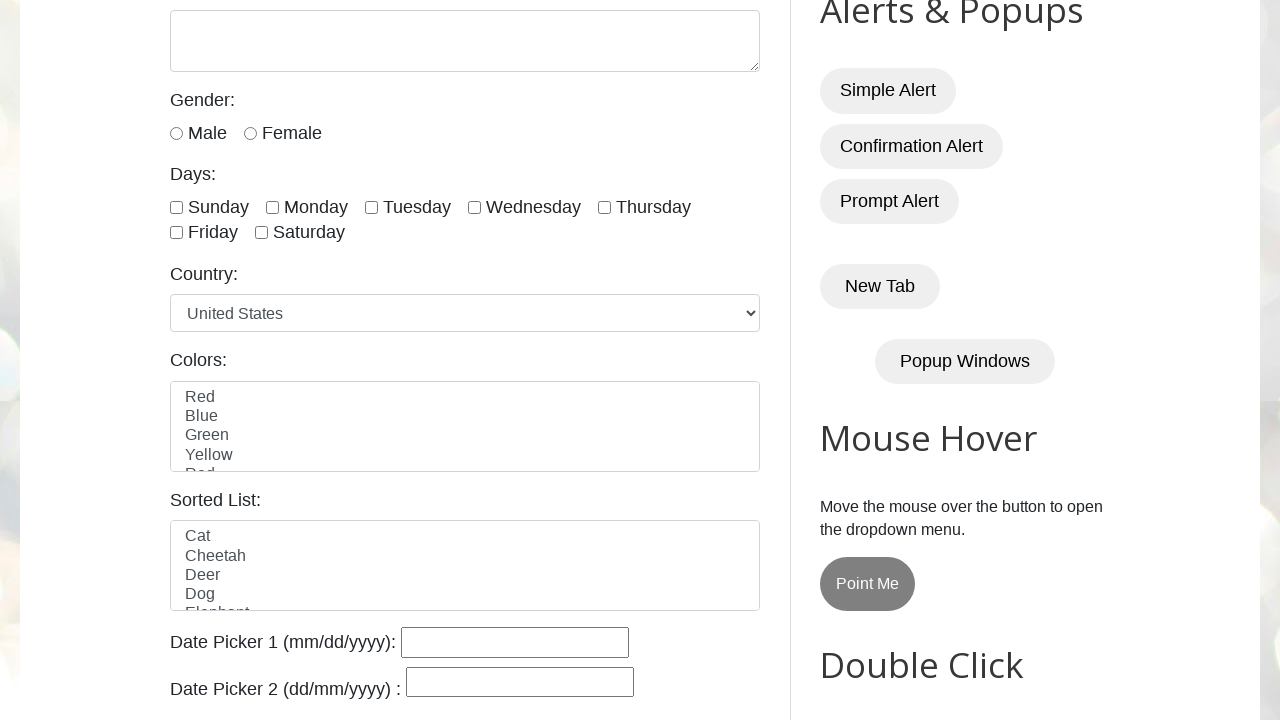

Scrolled horizontally to end of page width
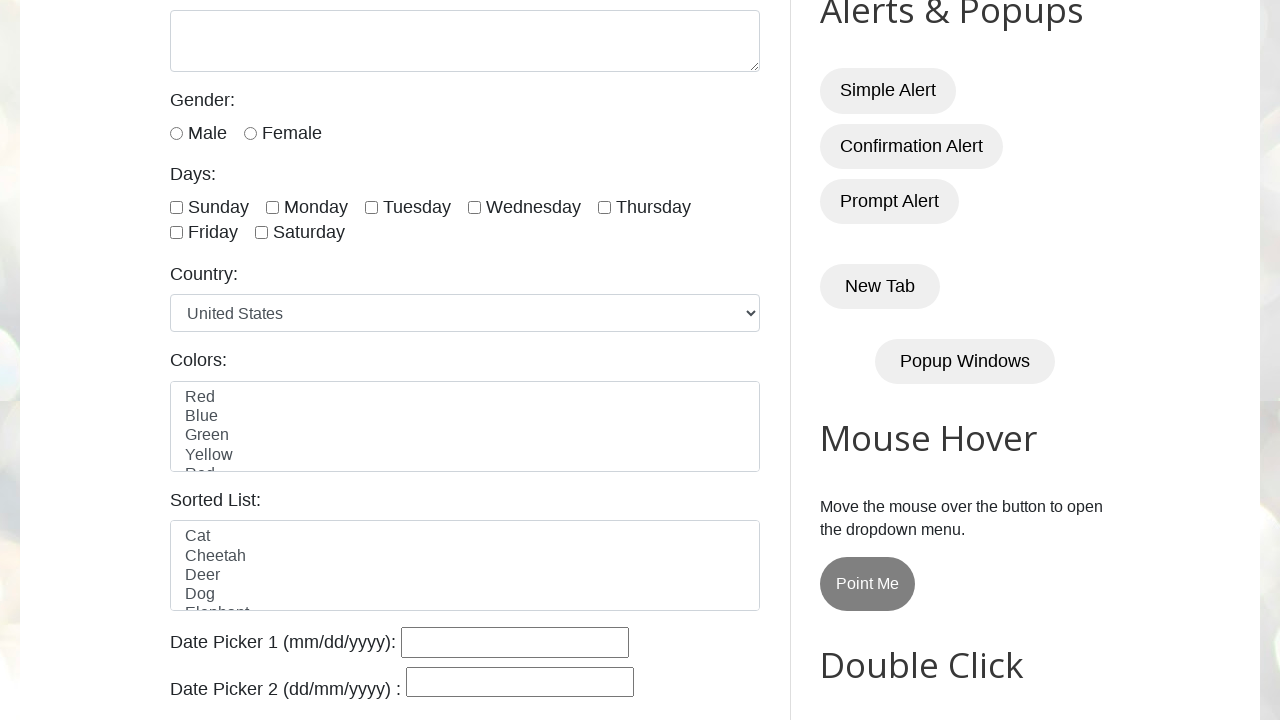

Scrolled back horizontally to start of page
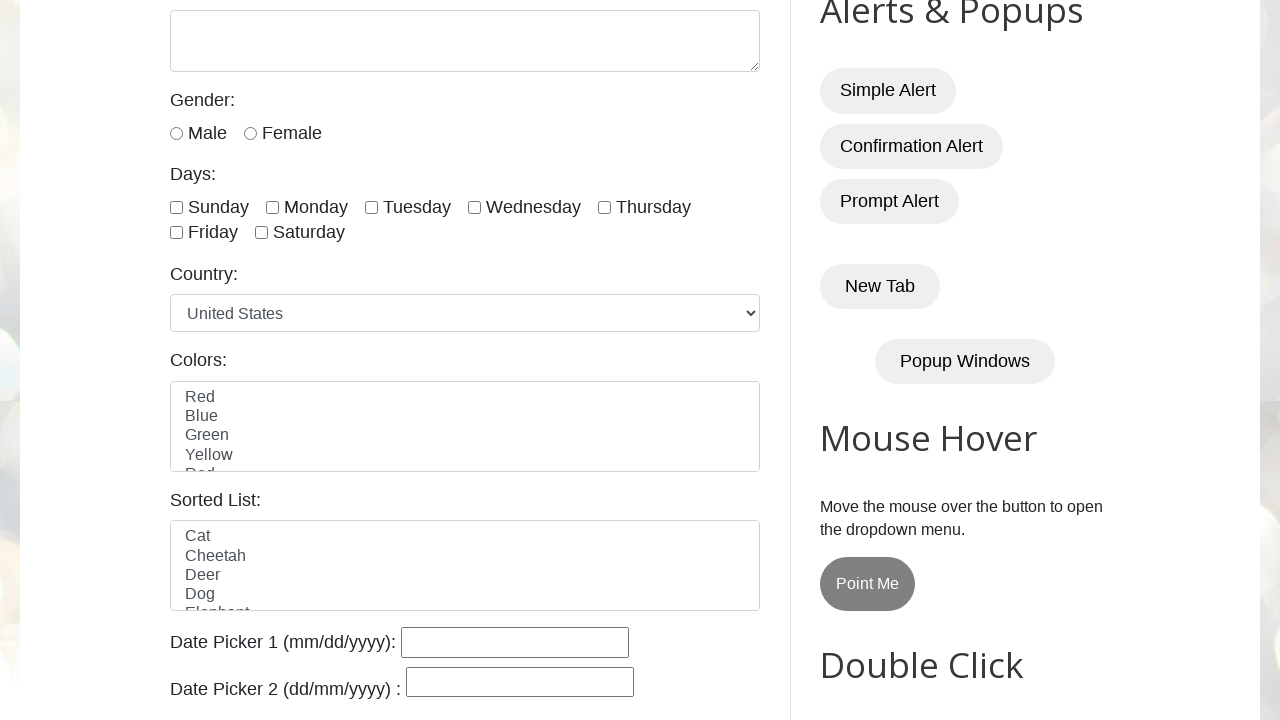

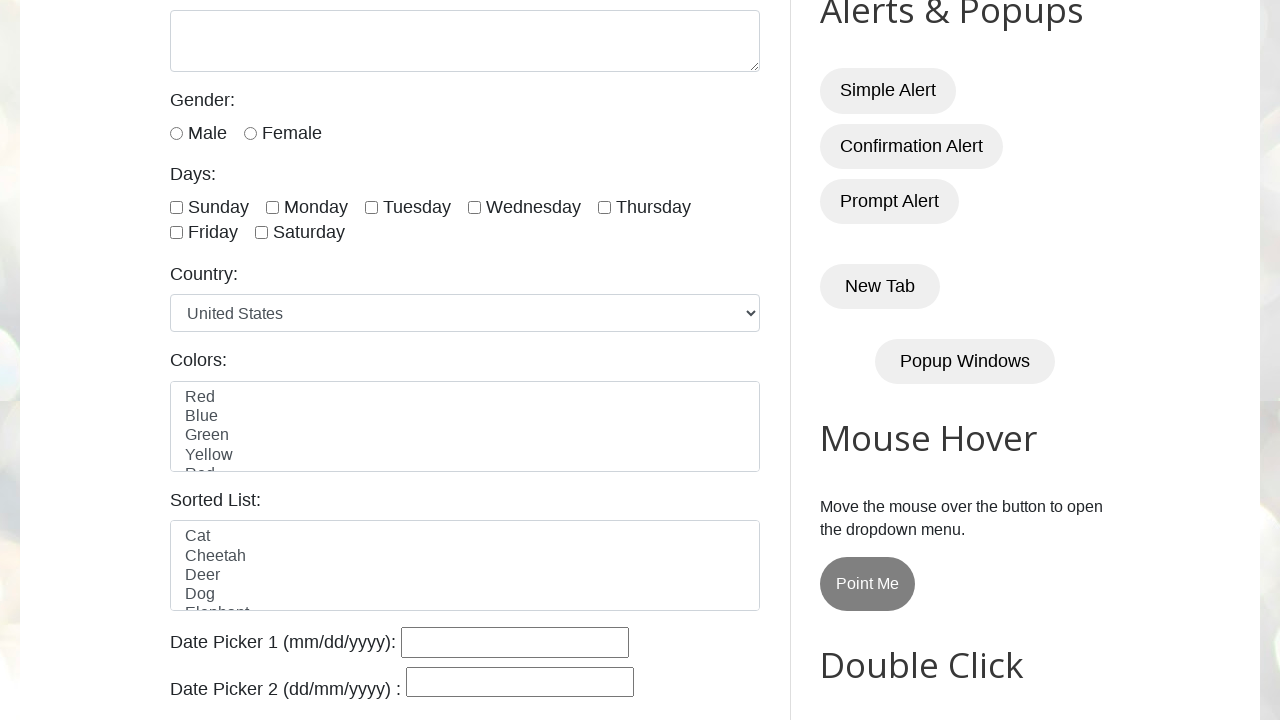